Tests scrolling functionality on thesaurus.com by scrolling down approximately 2300 pixels on the homepage

Starting URL: https://www.thesaurus.com/

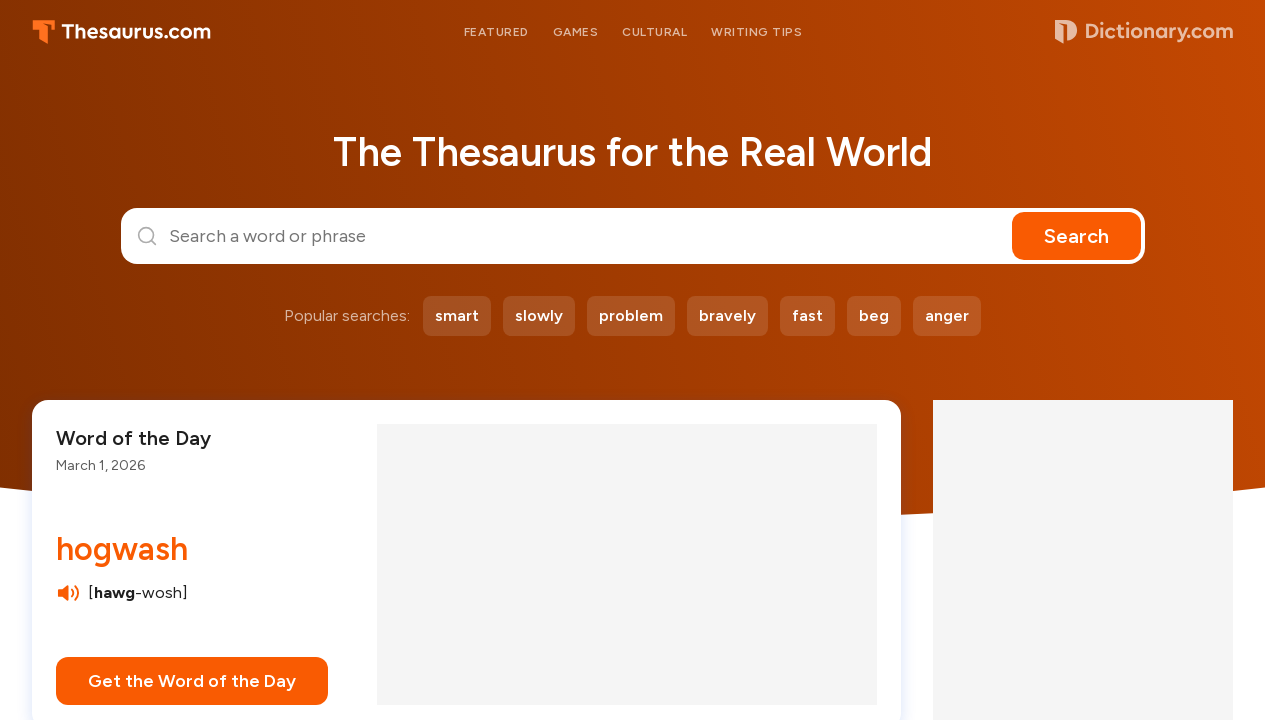

Scrolled down approximately 2300 pixels on thesaurus.com homepage
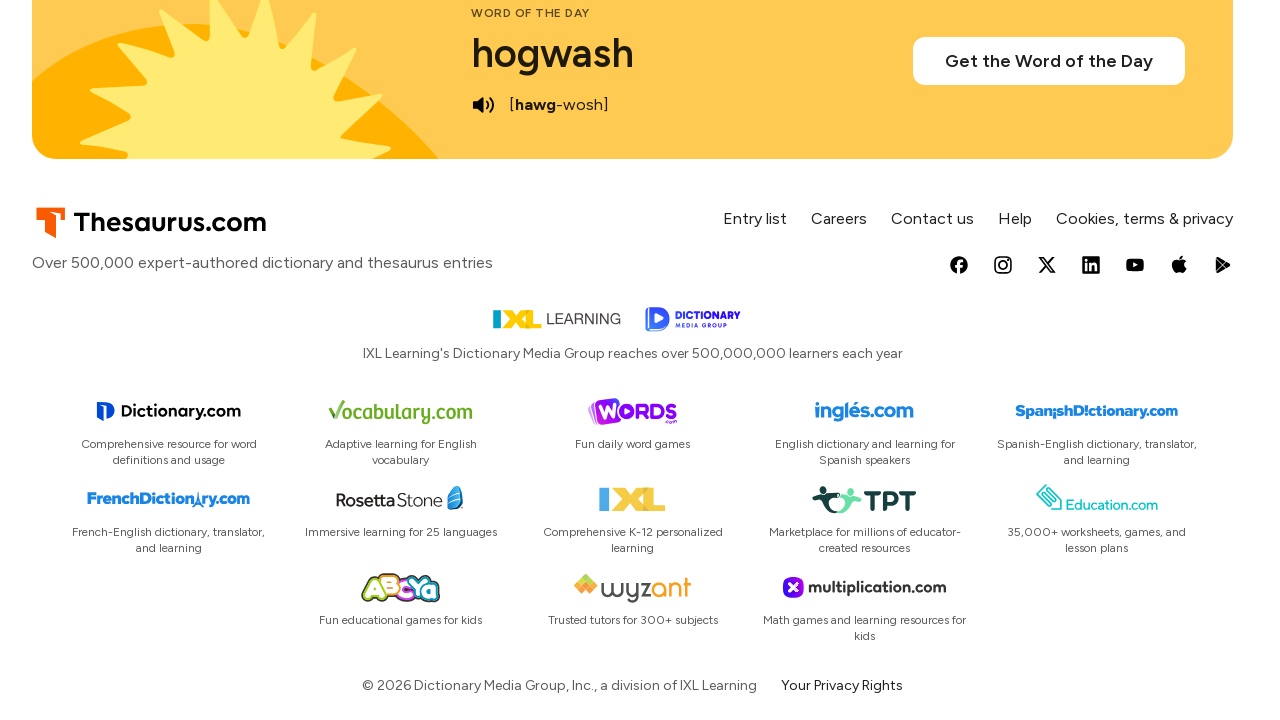

Waited 2000ms for lazy-loaded content to load
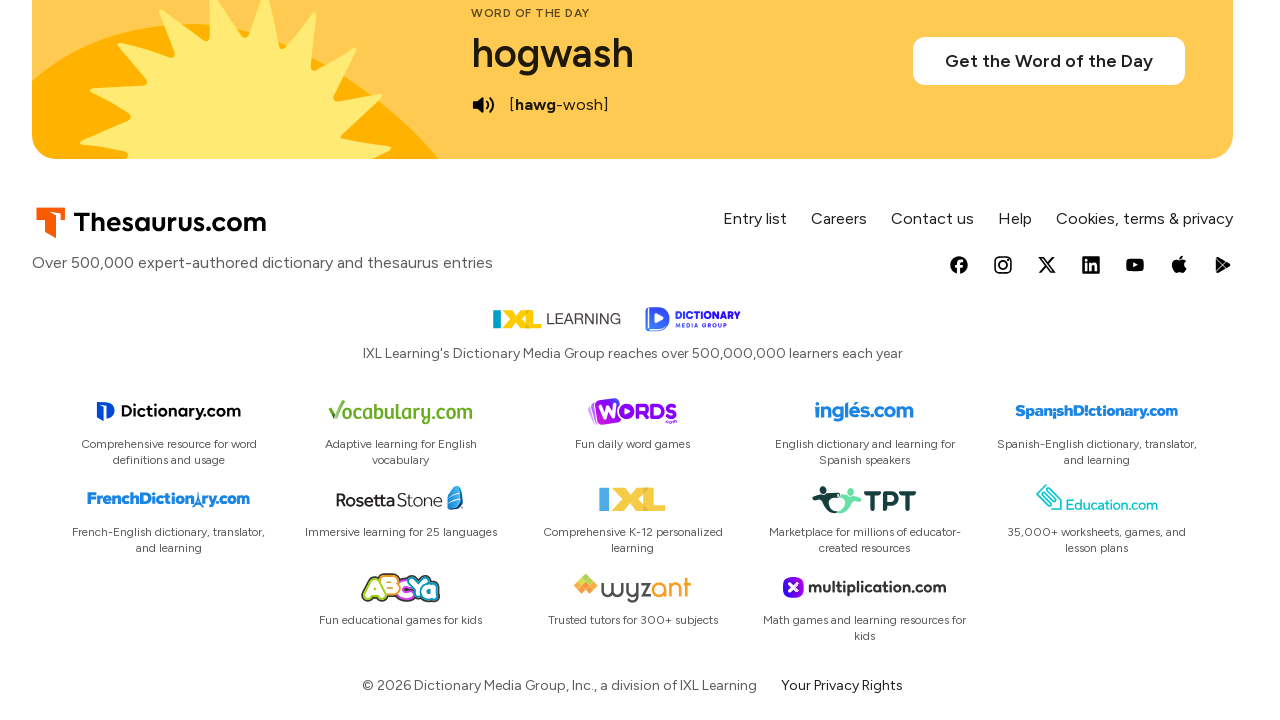

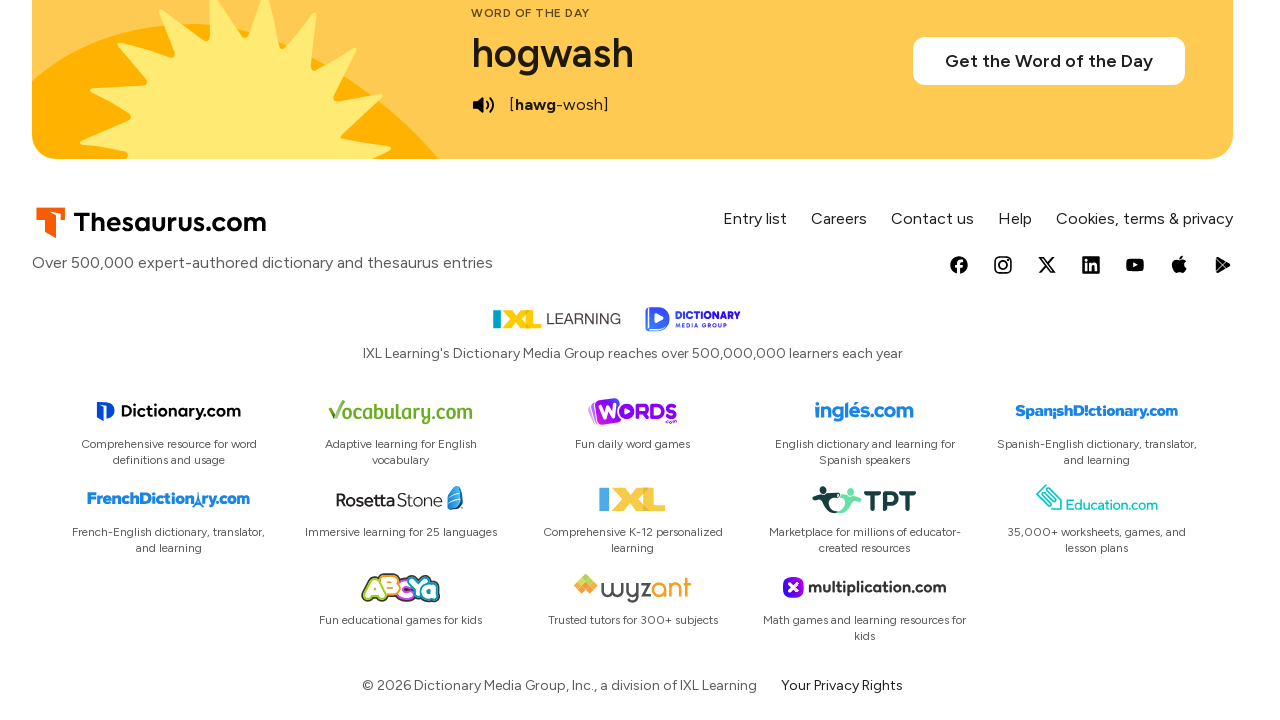